Tests e-commerce purchase flow by selecting a laptop, adding to cart, and completing checkout

Starting URL: https://demoblaze.com/

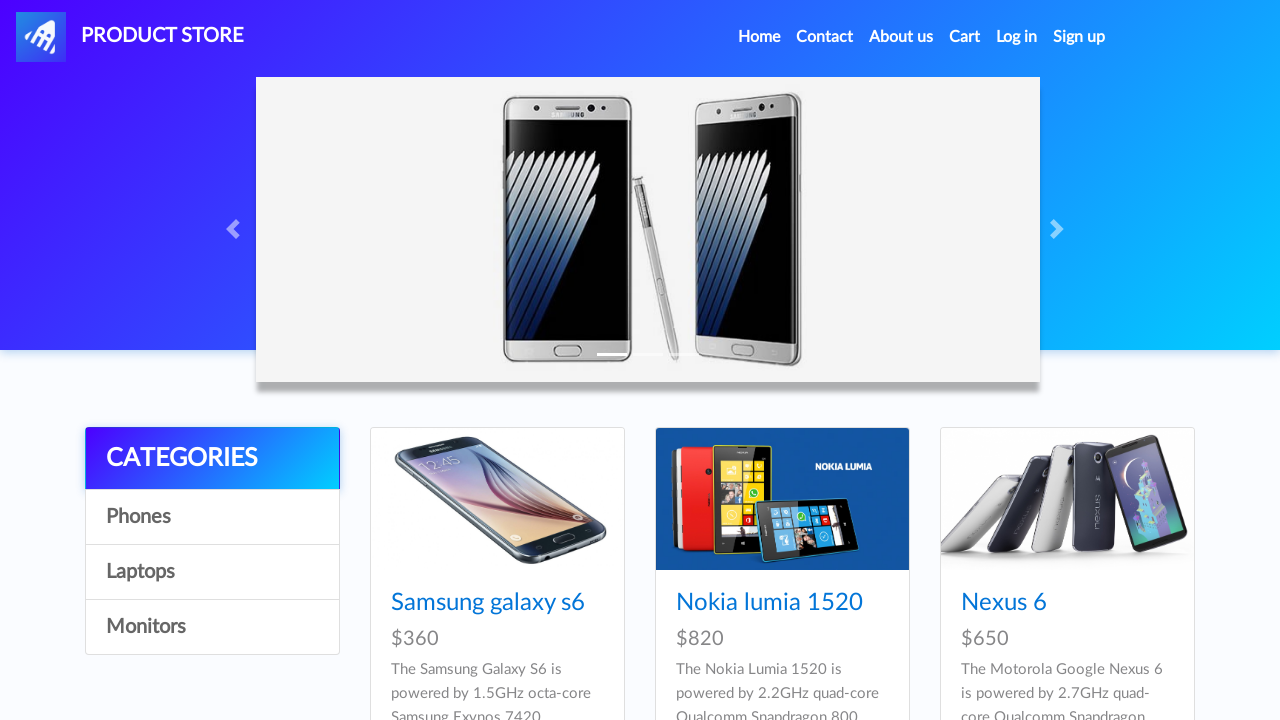

Clicked on Laptops category at (212, 572) on a:text('Laptops')
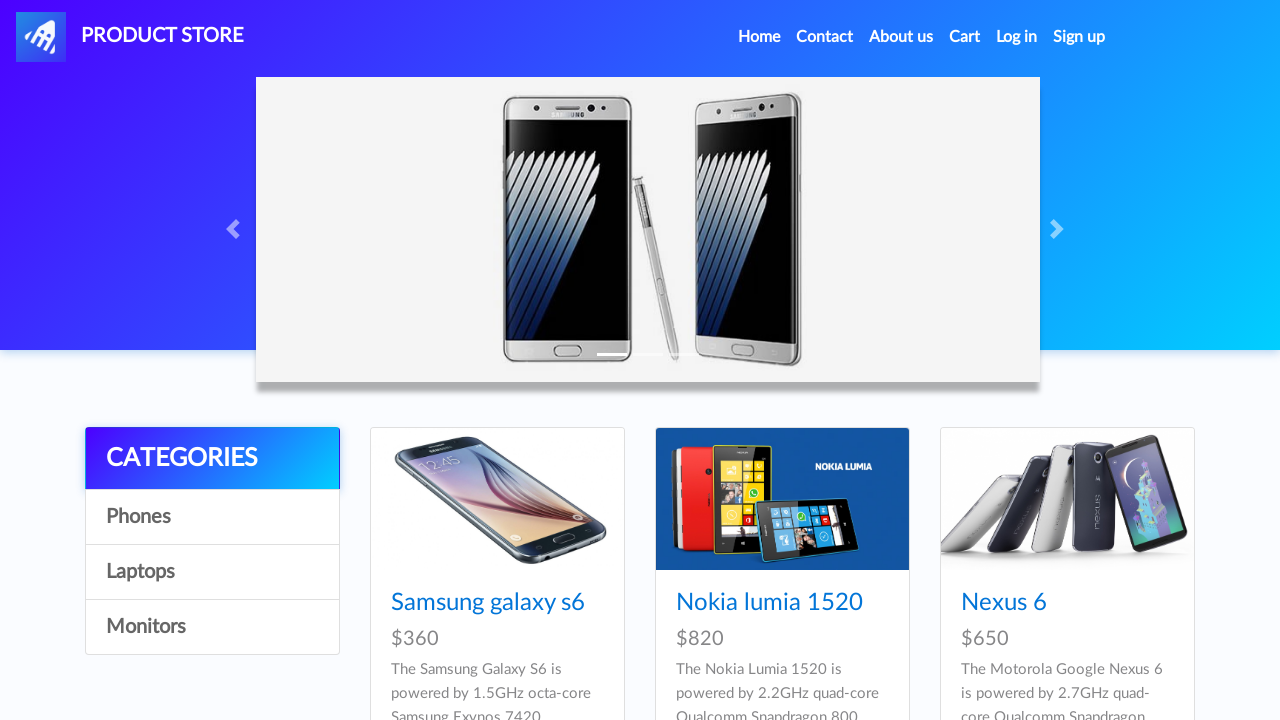

MacBook air product loaded
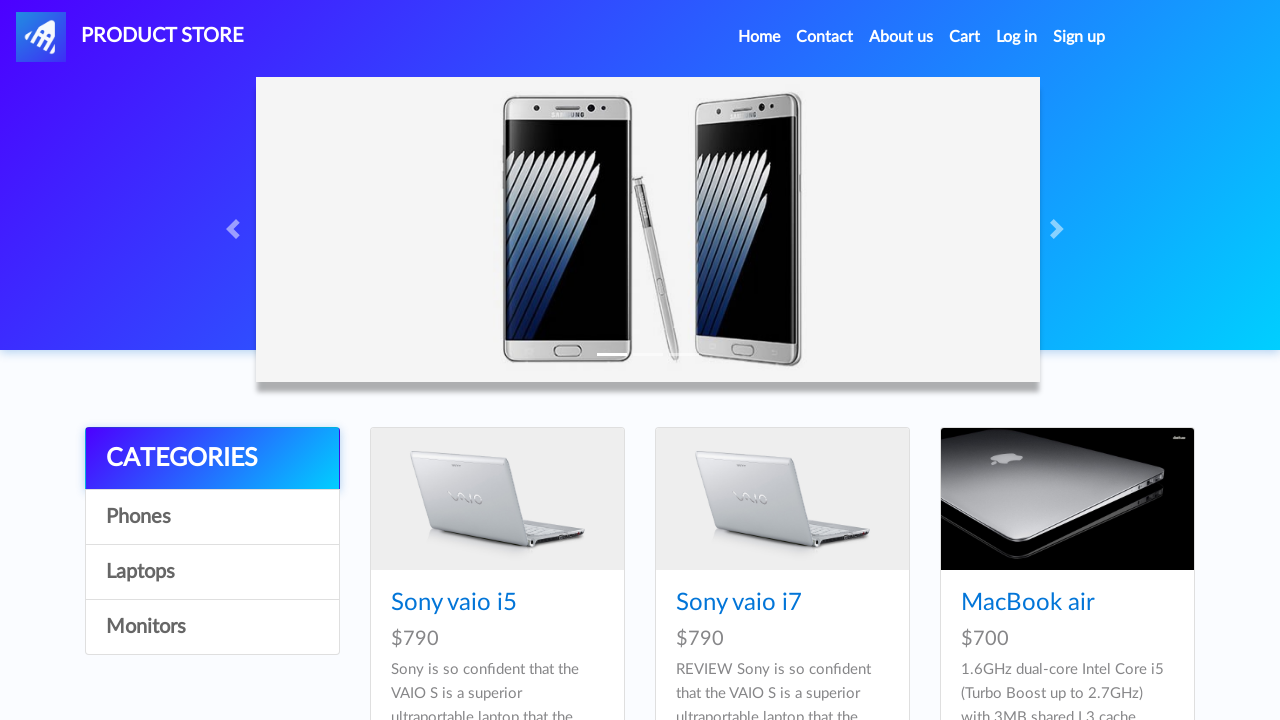

Clicked on MacBook air product at (1028, 603) on a:text('MacBook air')
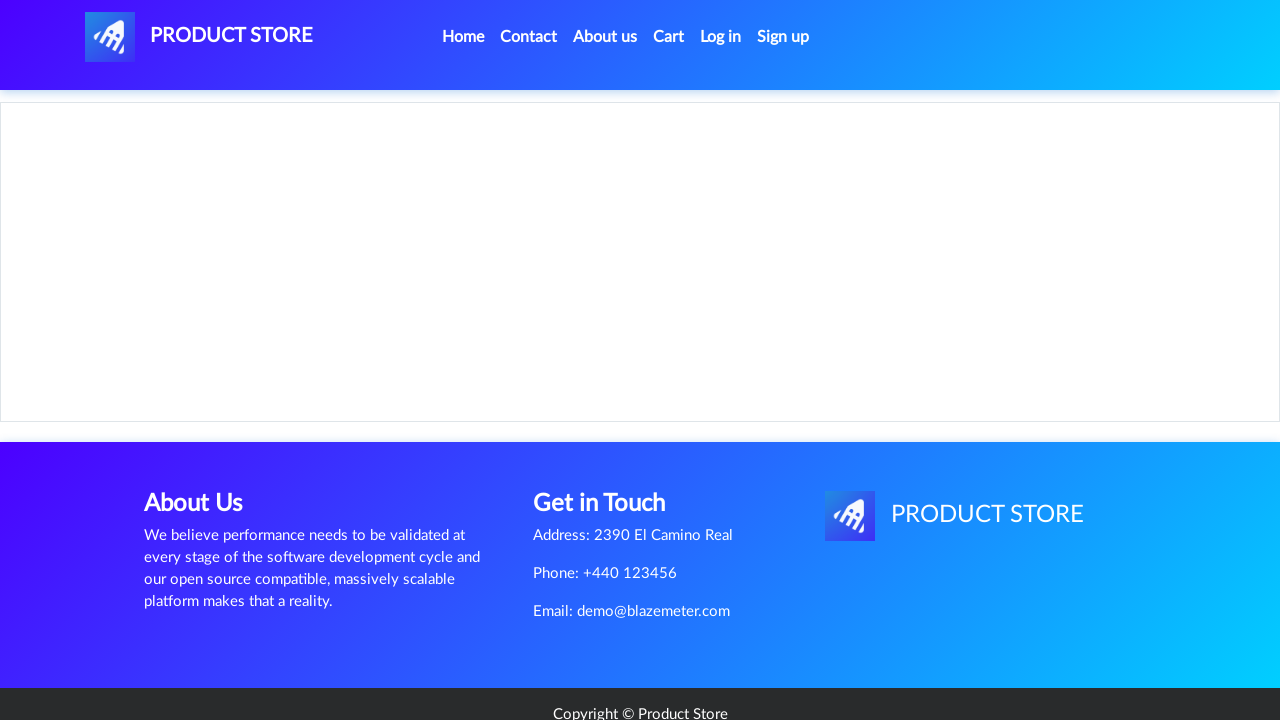

Add to cart button loaded
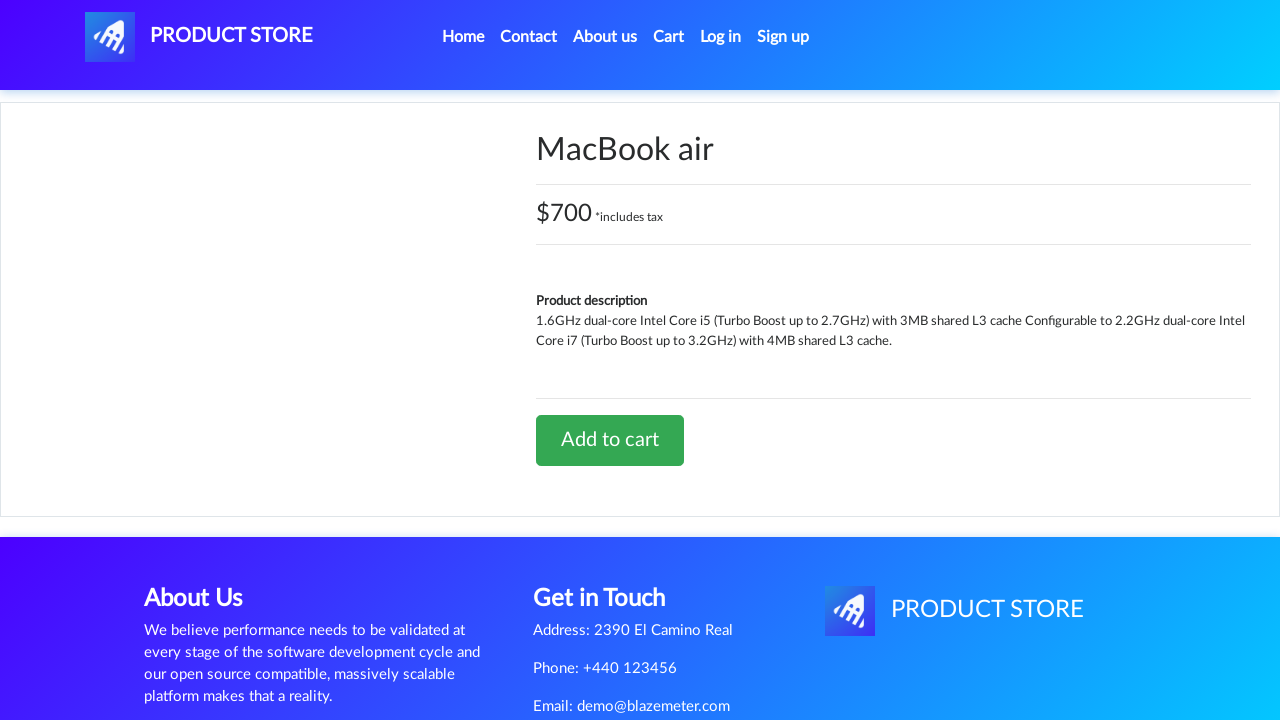

Clicked Add to cart button at (610, 440) on a:text('Add to cart')
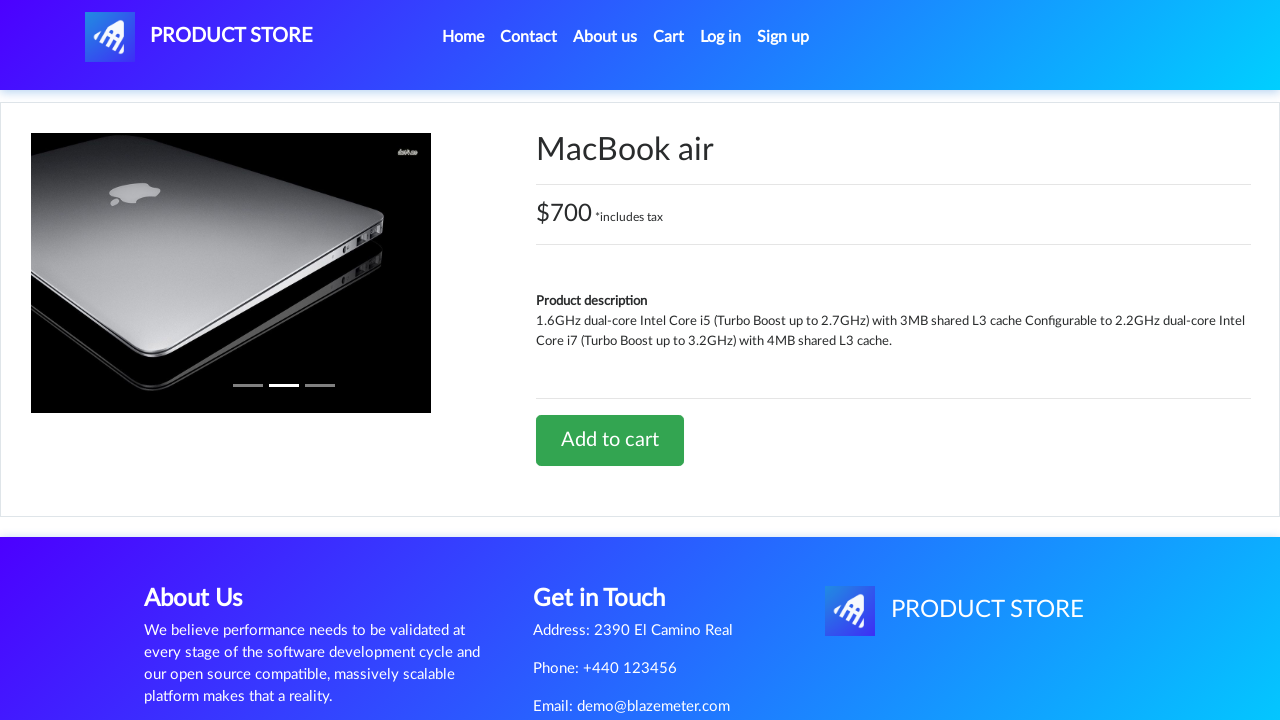

Set up alert dialog handler to accept
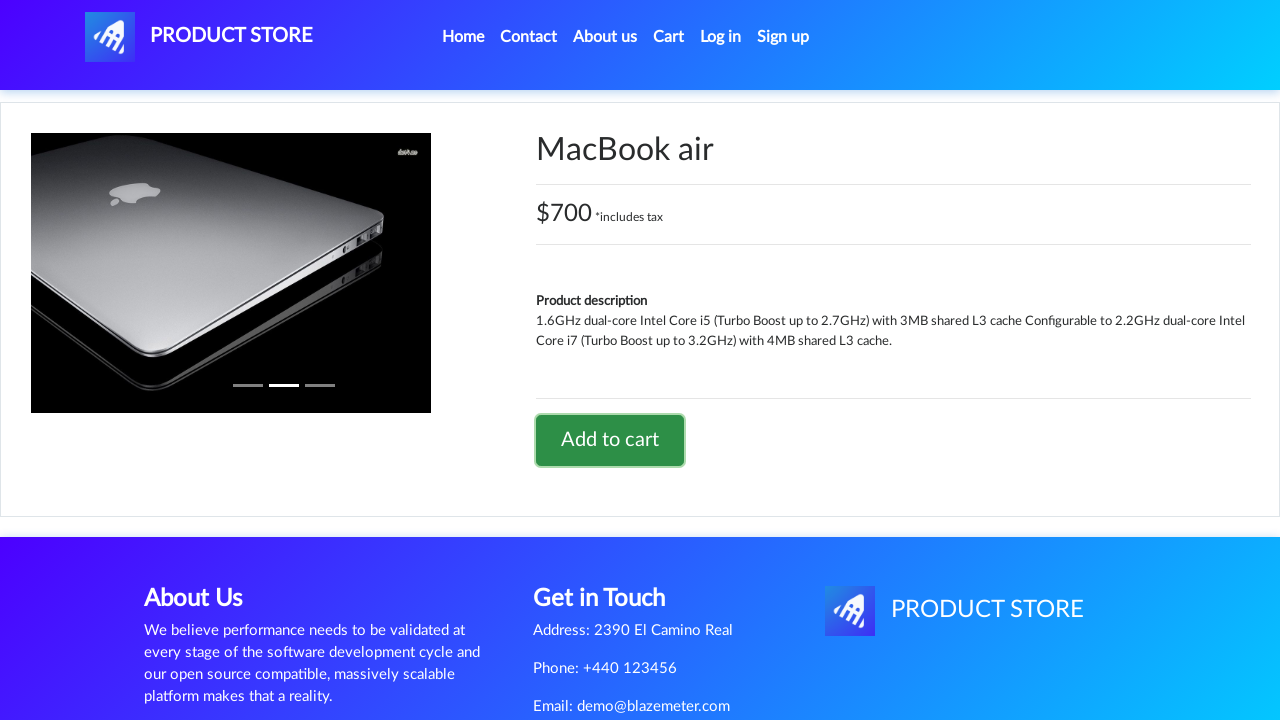

Clicked on Cart link at (669, 37) on a:text('Cart')
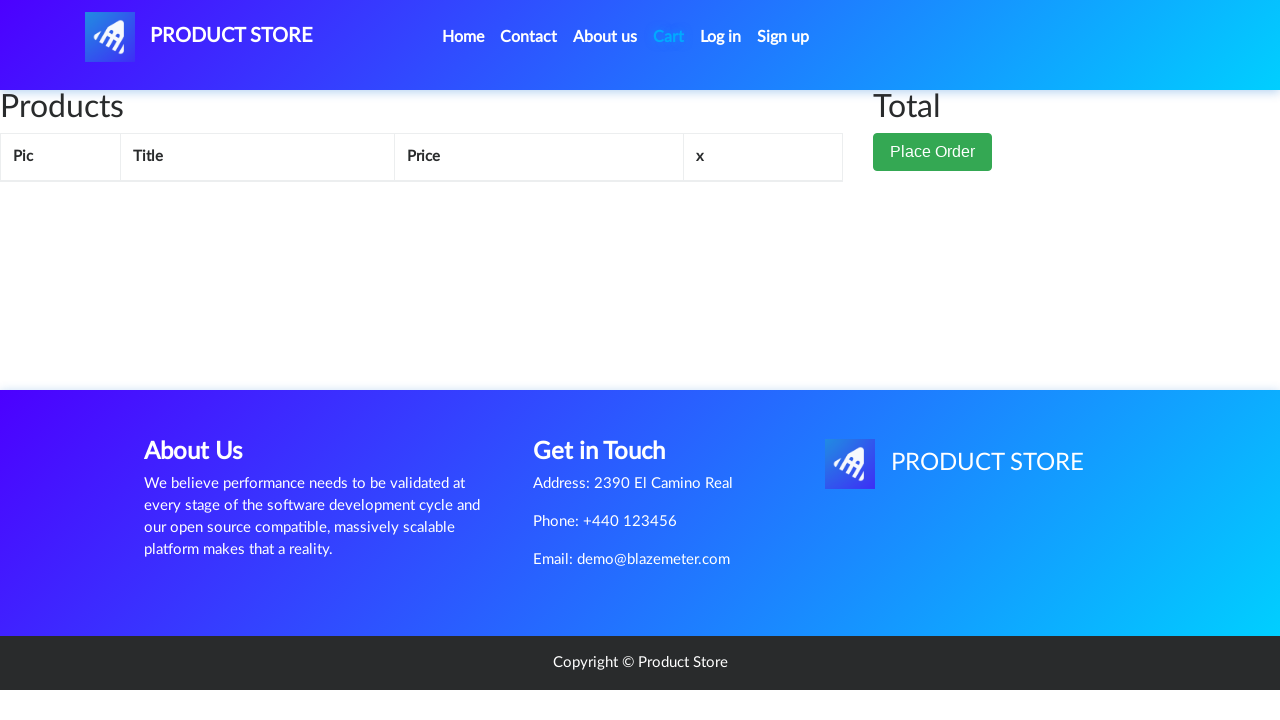

Cart page loaded with Place Order button visible
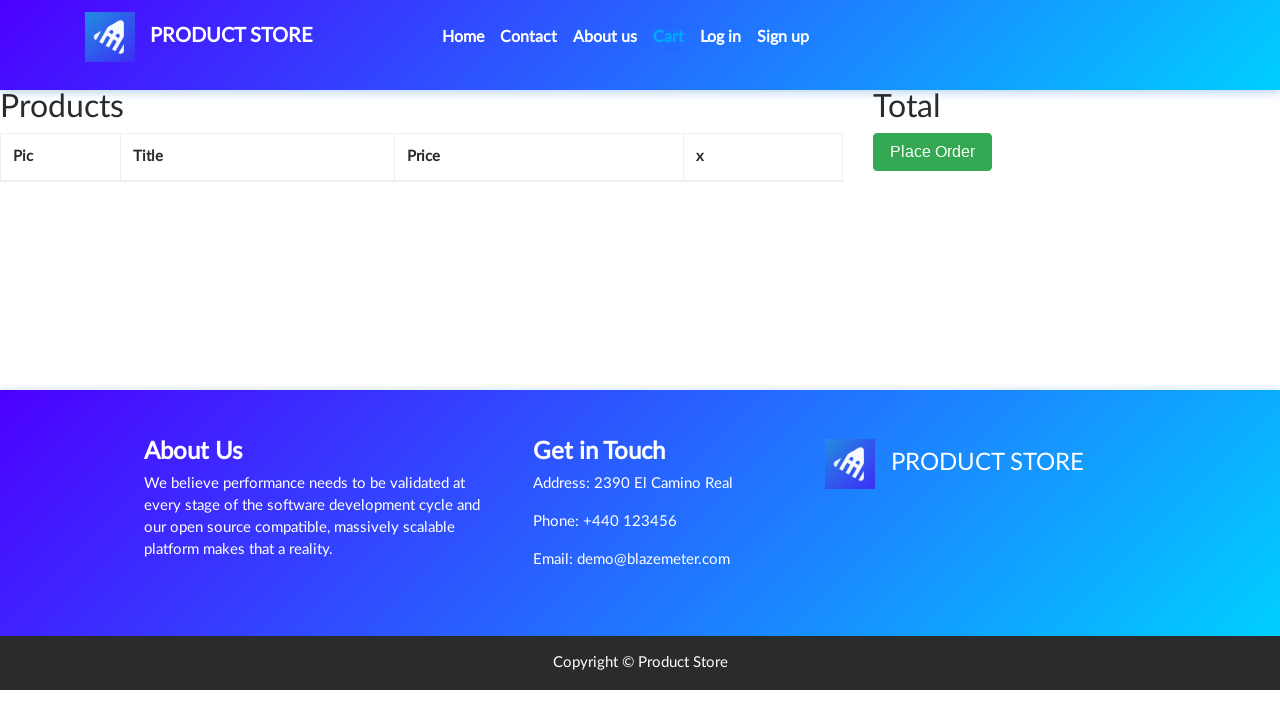

Clicked Place Order button at (933, 191) on button:text('Place Order')
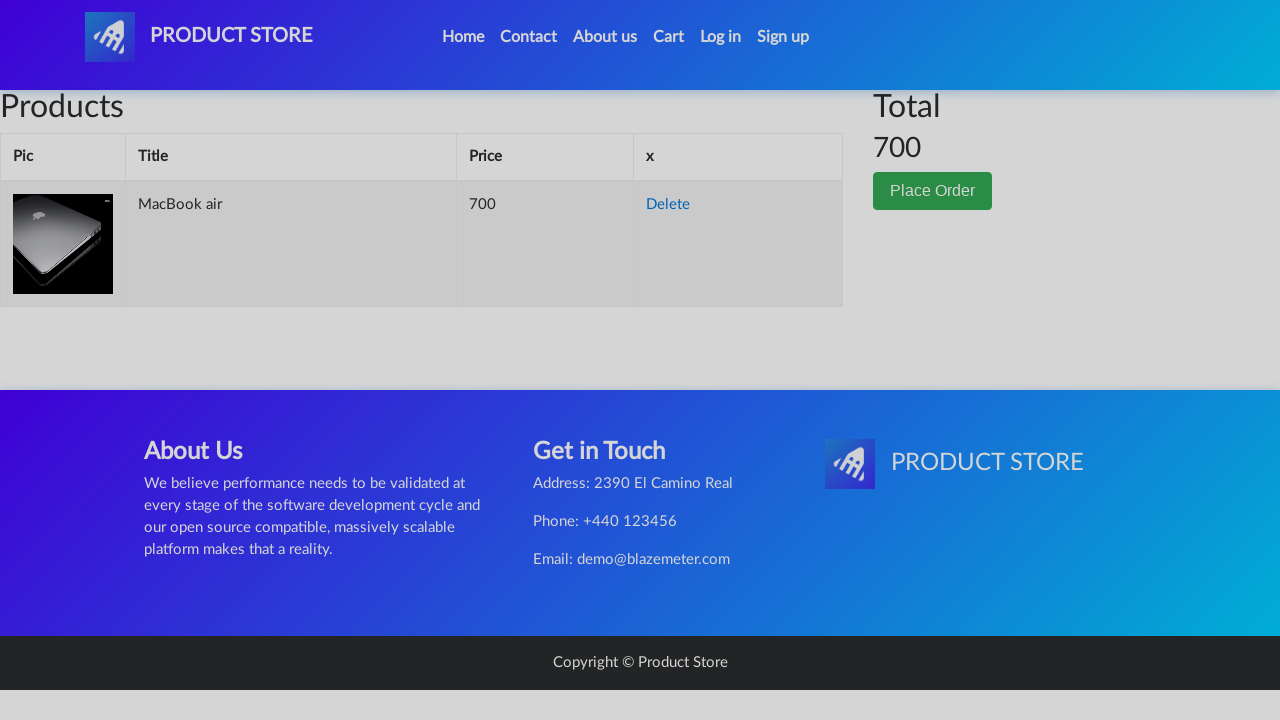

Filled name field with 'John Doe' on #name
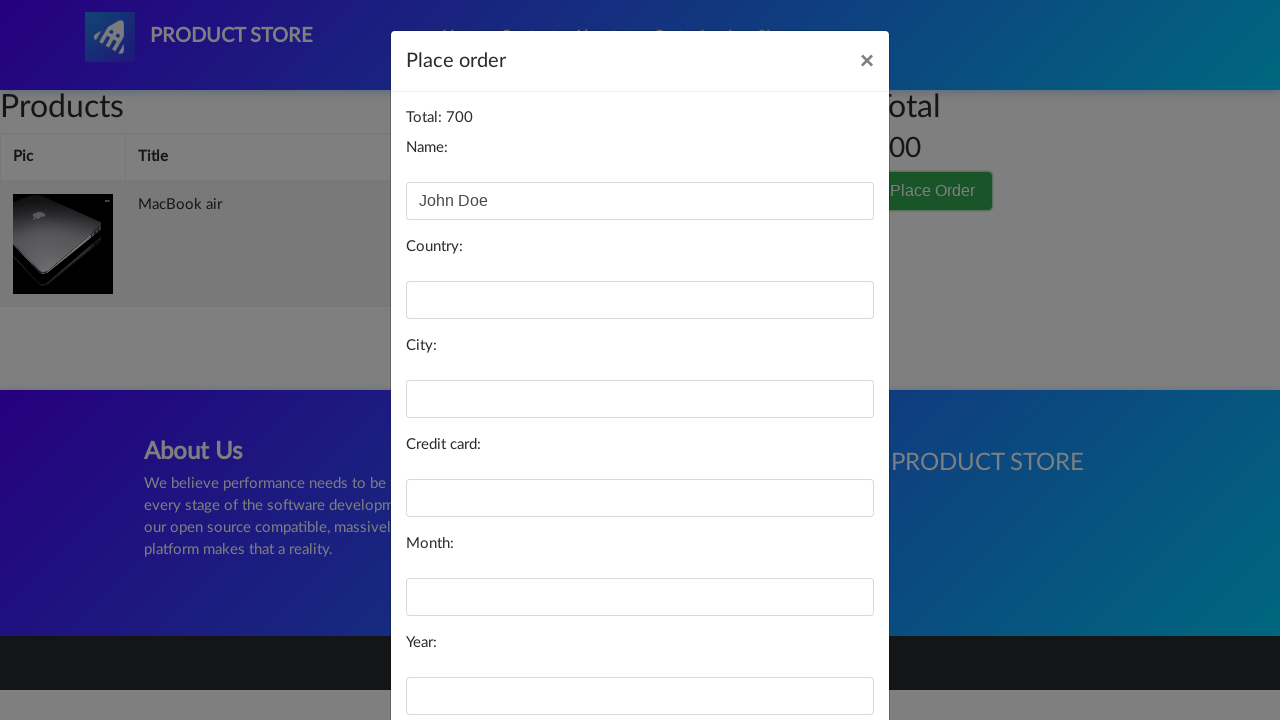

Filled country field with 'Vinland' on #country
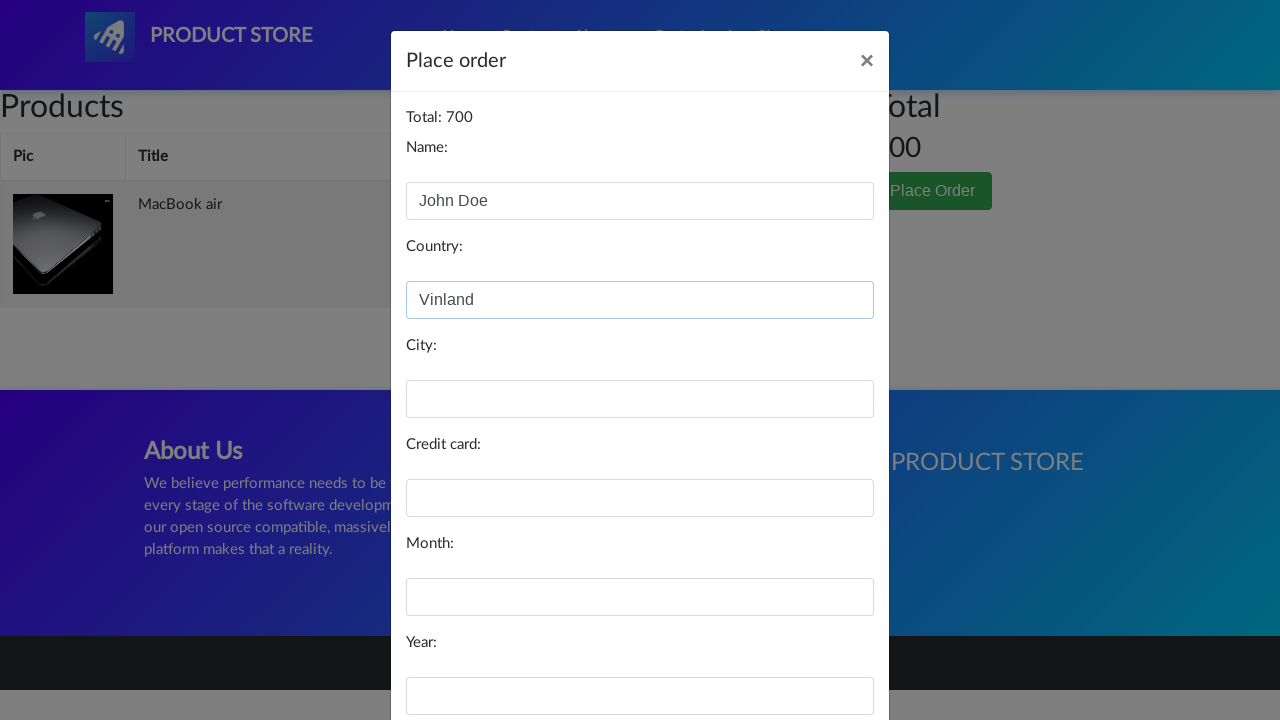

Filled city field with 'Manchester City' on #city
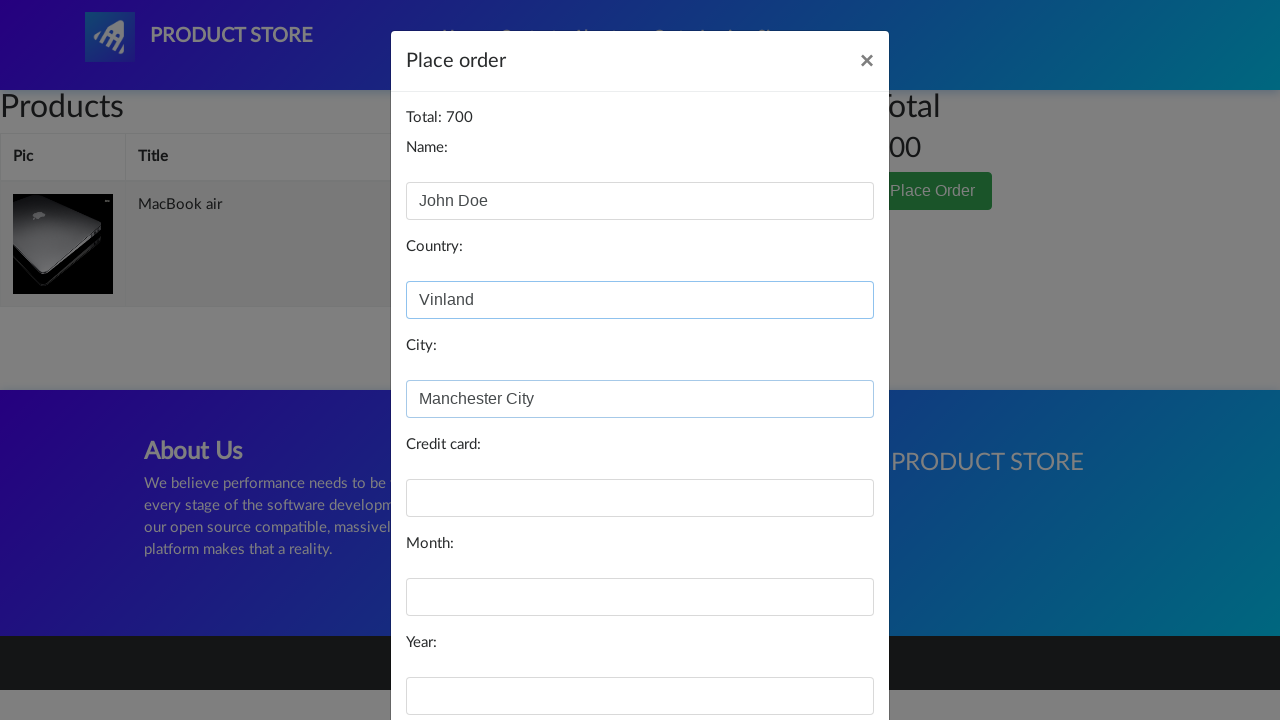

Filled card field with test credit card number on #card
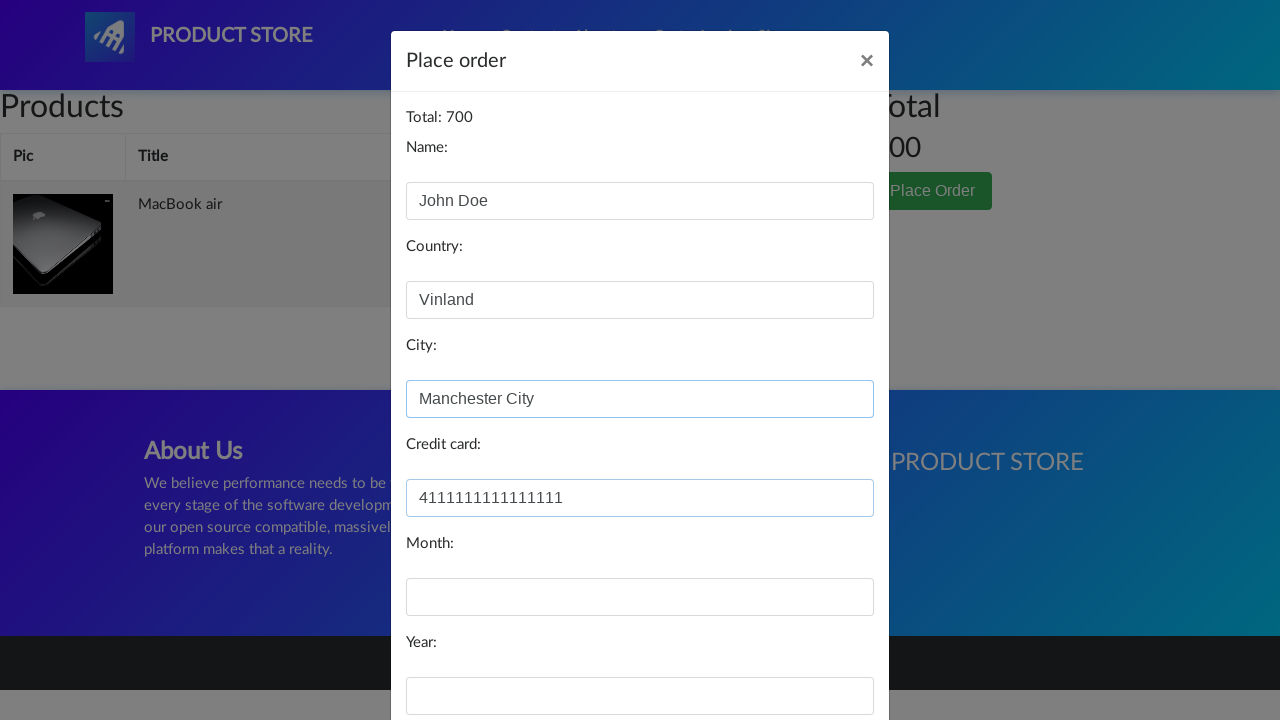

Filled month field with '12' on #month
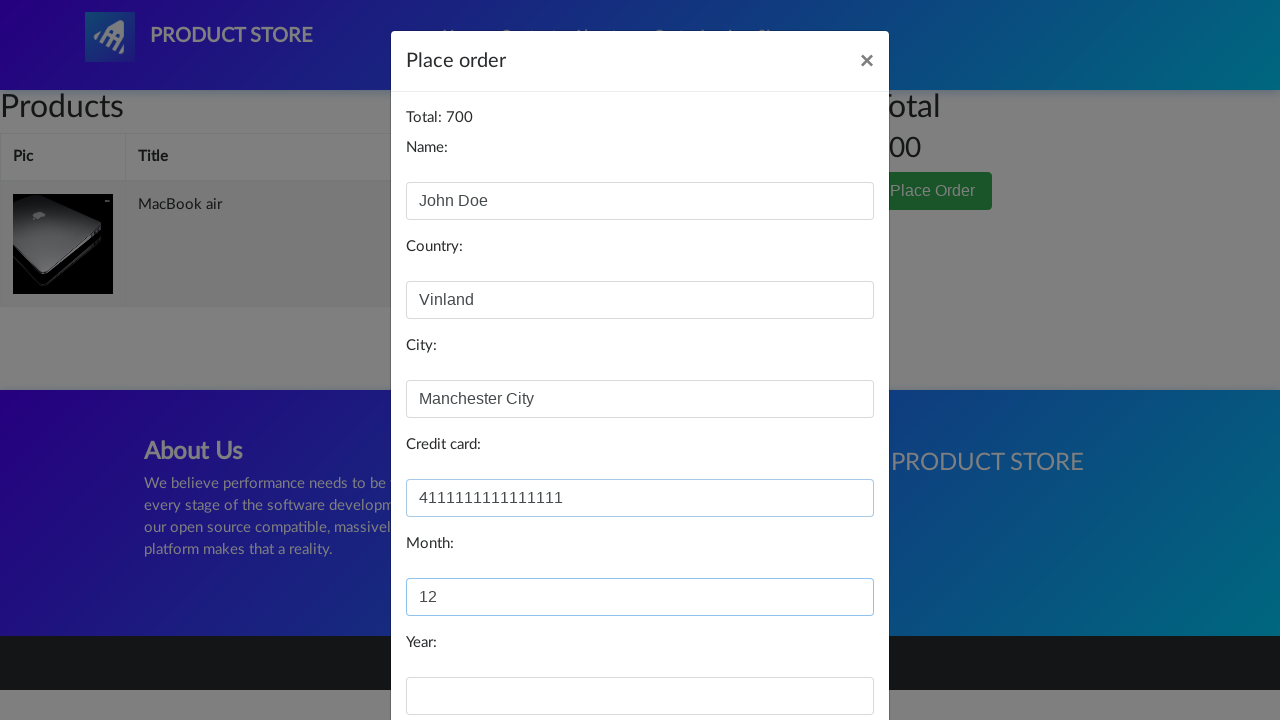

Filled year field with '2025' on #year
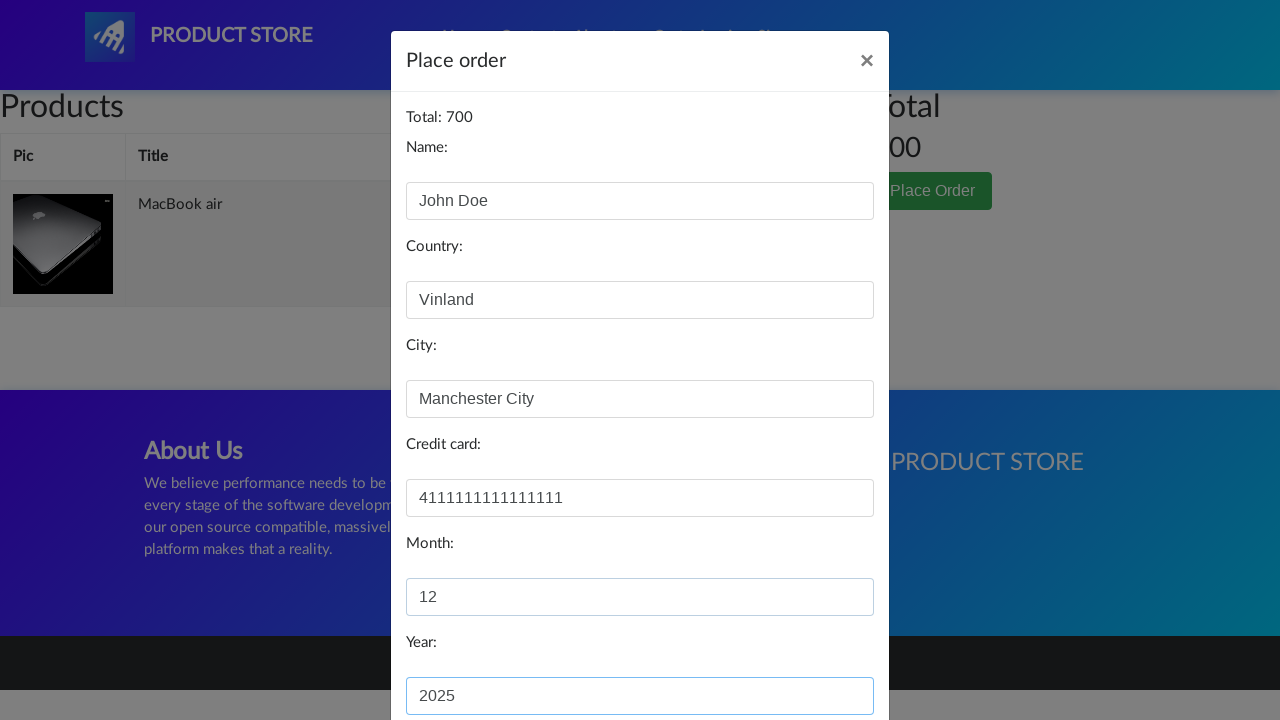

Clicked Purchase button to complete checkout at (823, 655) on button:text('Purchase')
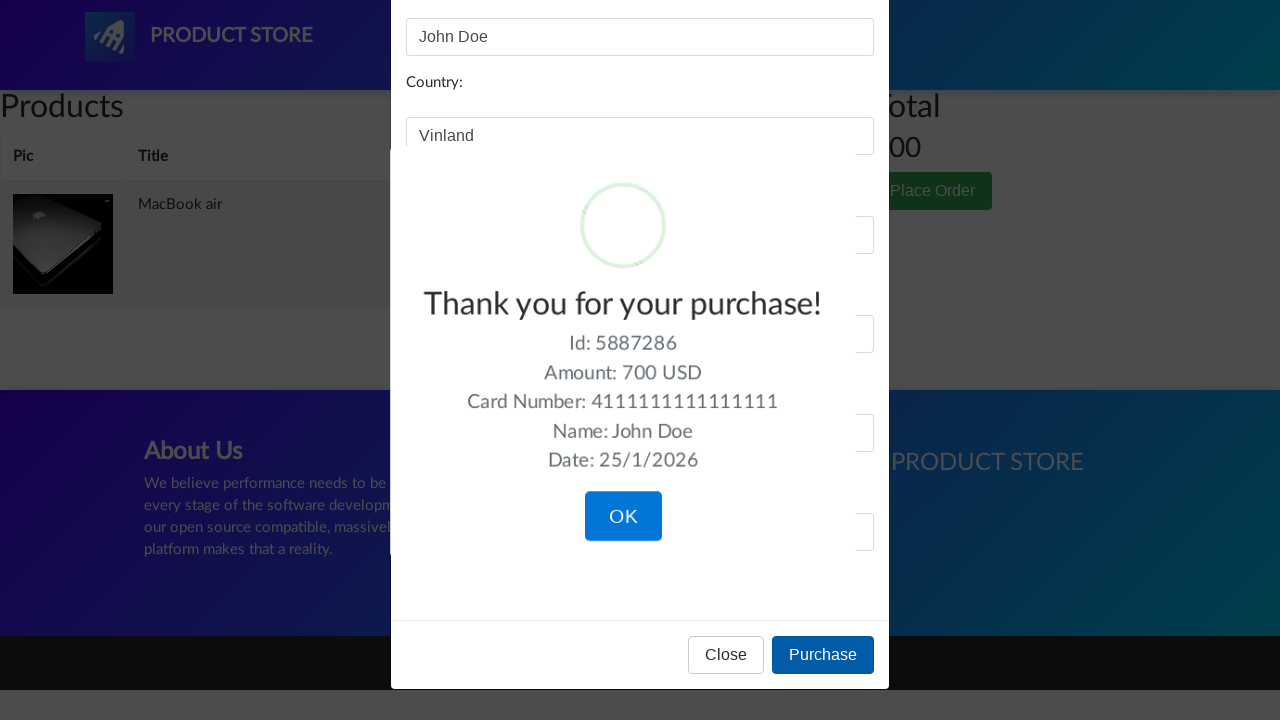

Purchase confirmation dialog loaded
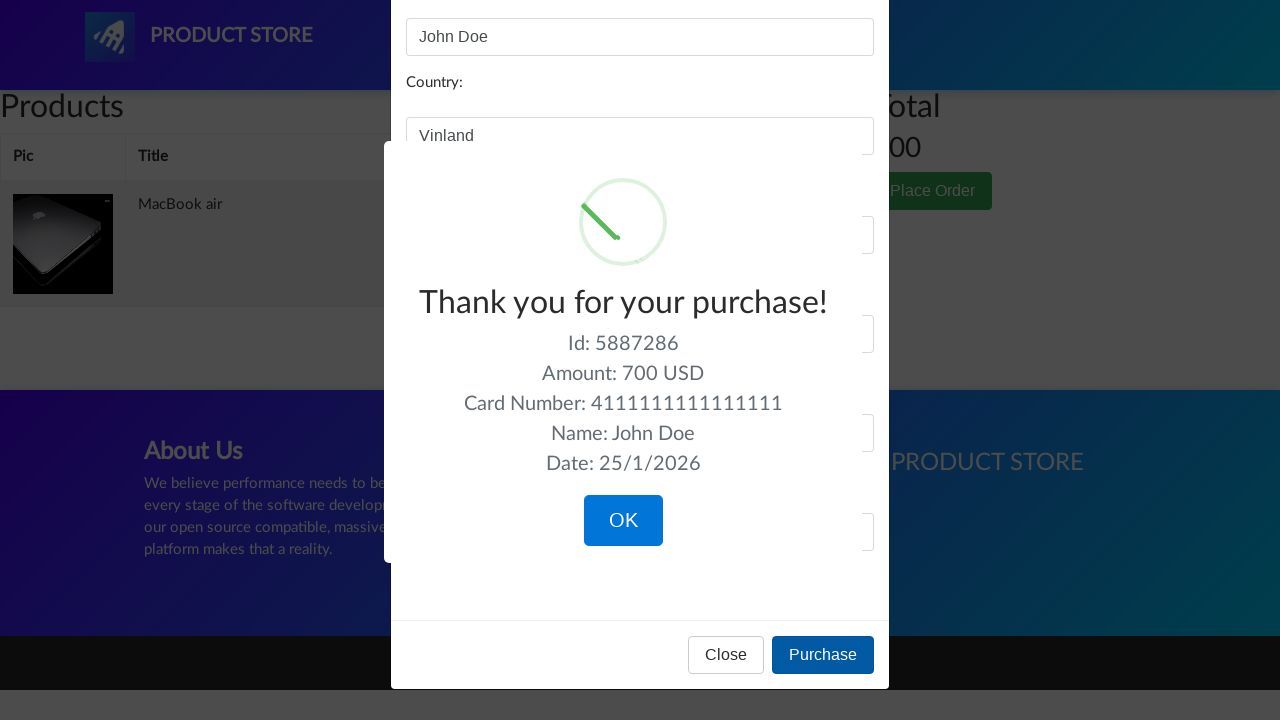

Clicked OK button to close confirmation dialog at (623, 521) on button:text('OK')
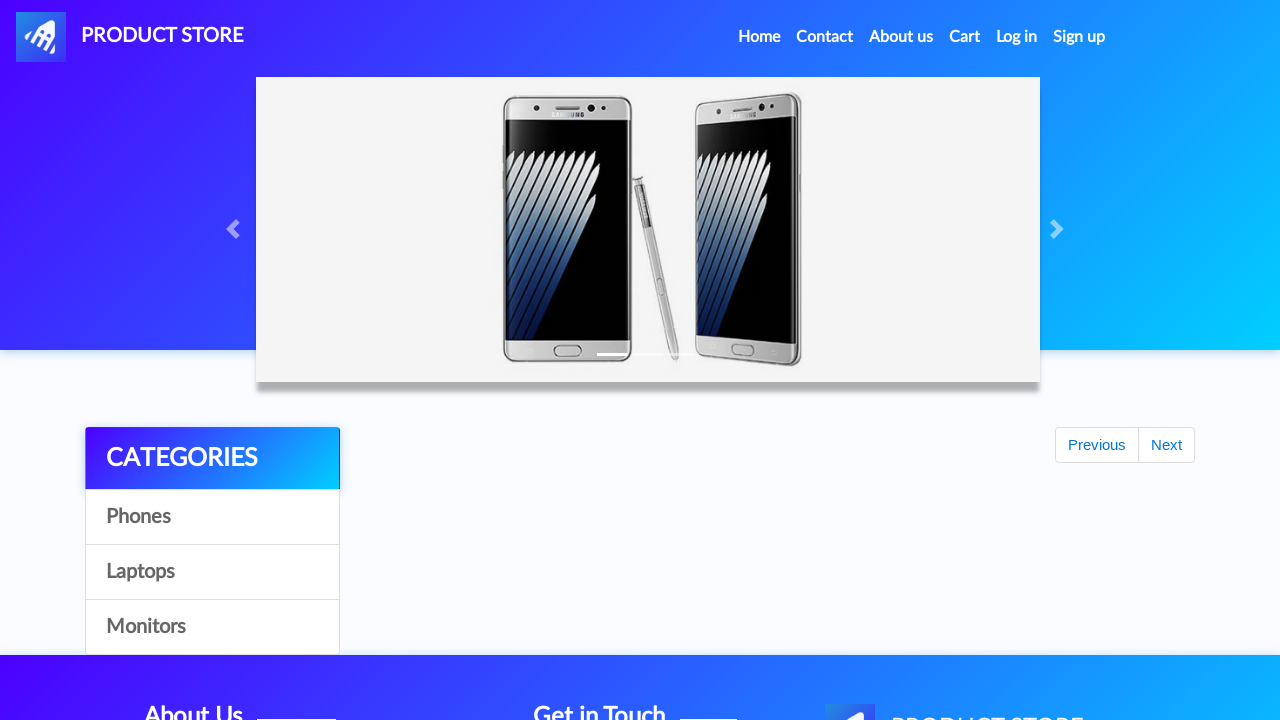

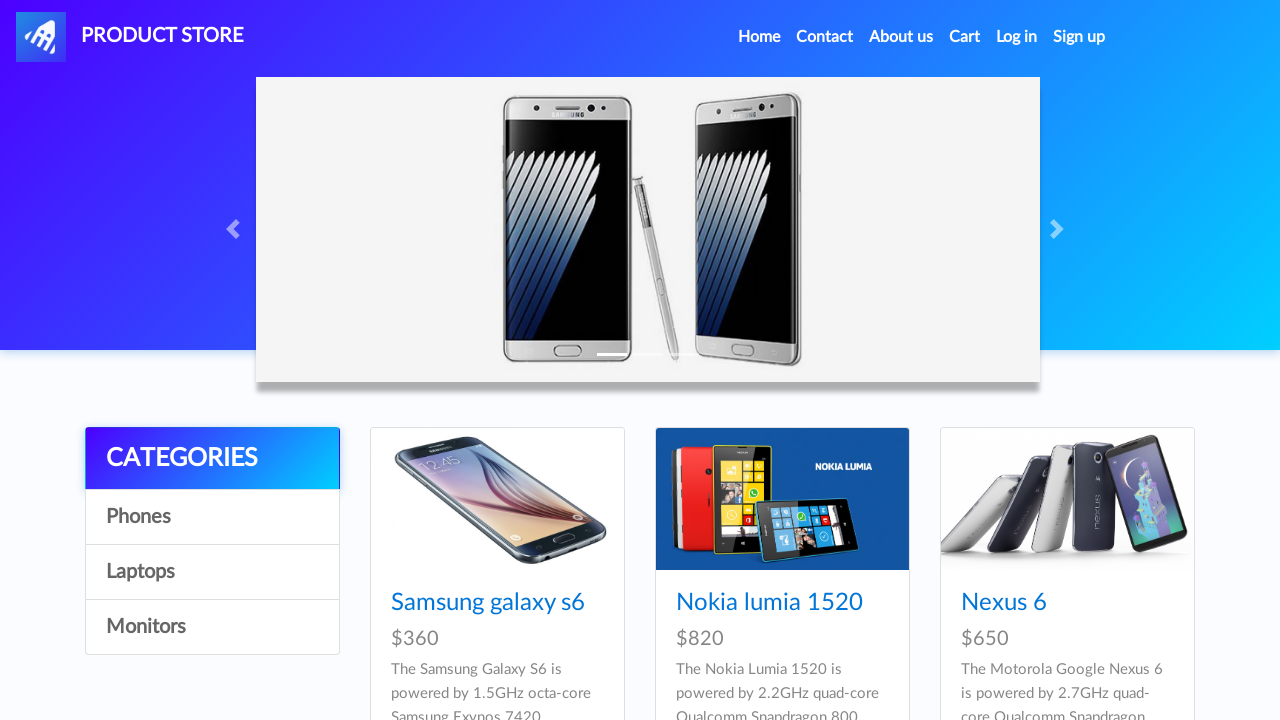